Tests the complete checkout flow by adding an item to cart, filling out shipping information, and completing the purchase.

Starting URL: https://danube-web.shop/

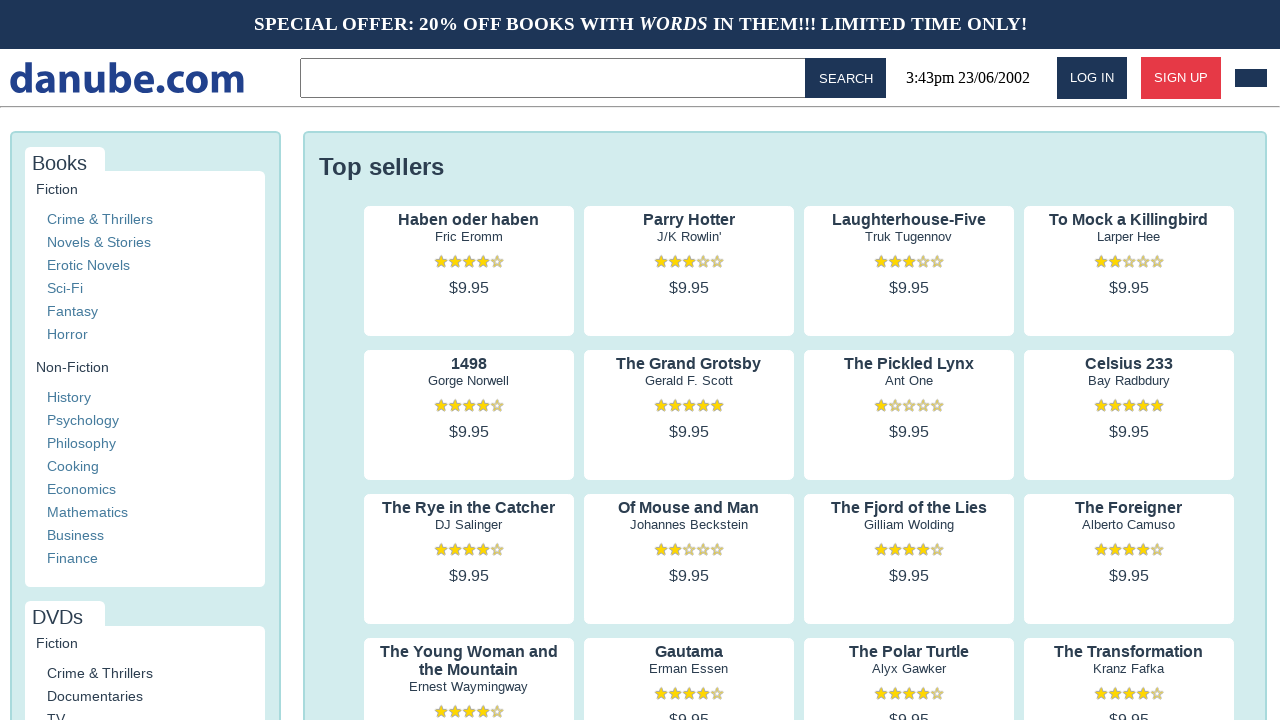

Clicked on 'Haben oder haben' book to view details at (469, 220) on internal:text="Haben oder haben"i
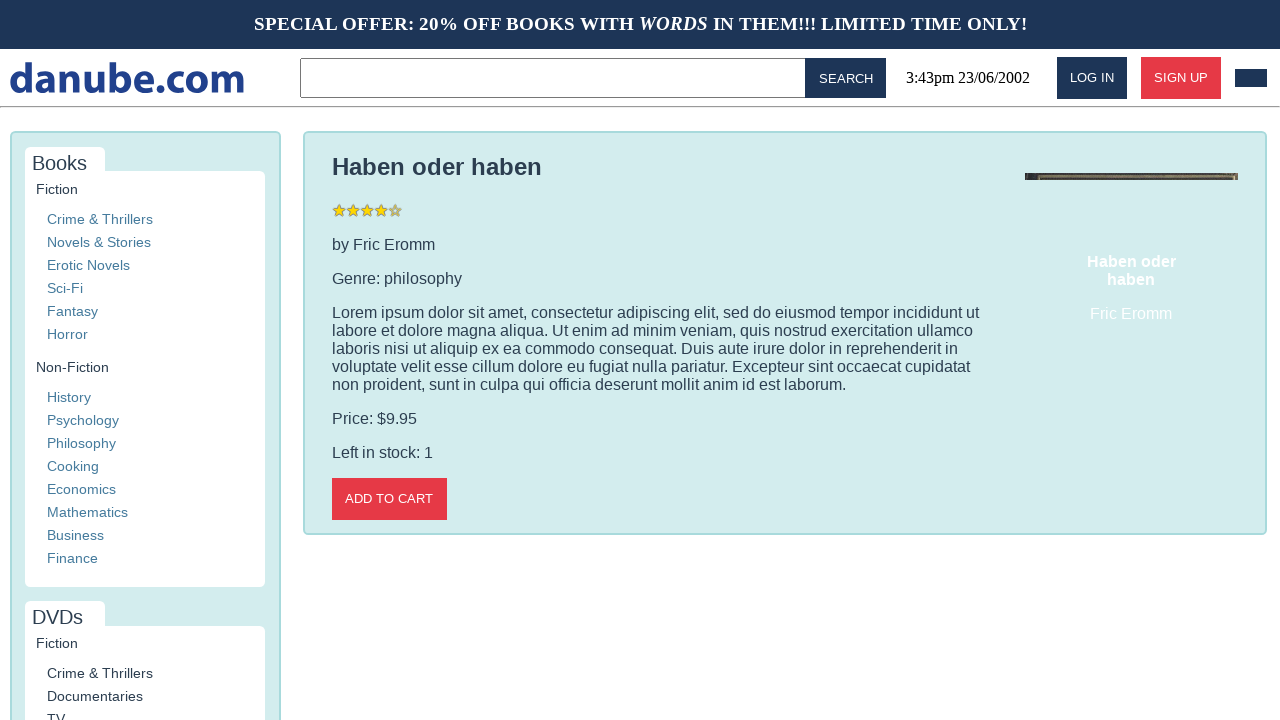

Clicked 'Add to cart' button to add item to cart at (389, 499) on internal:role=button[name="Add to cart"i]
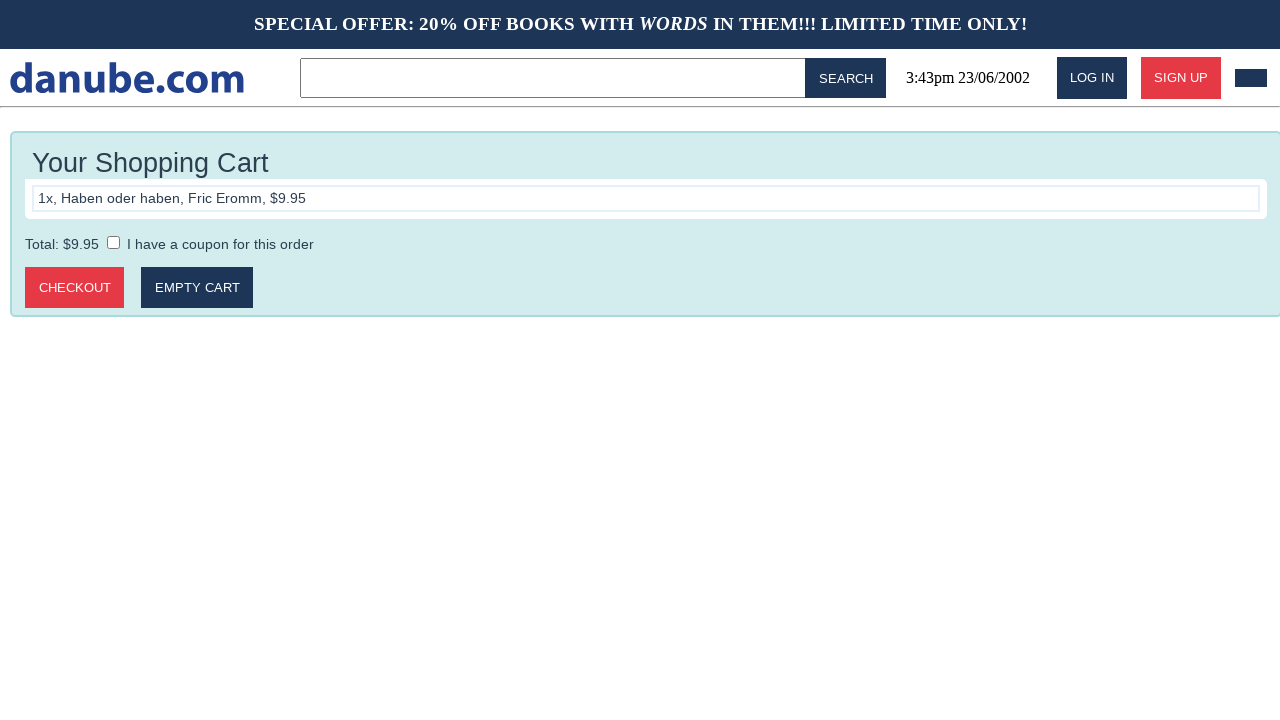

Clicked 'Checkout' button to proceed to checkout at (75, 288) on internal:role=button[name="Checkout"i]
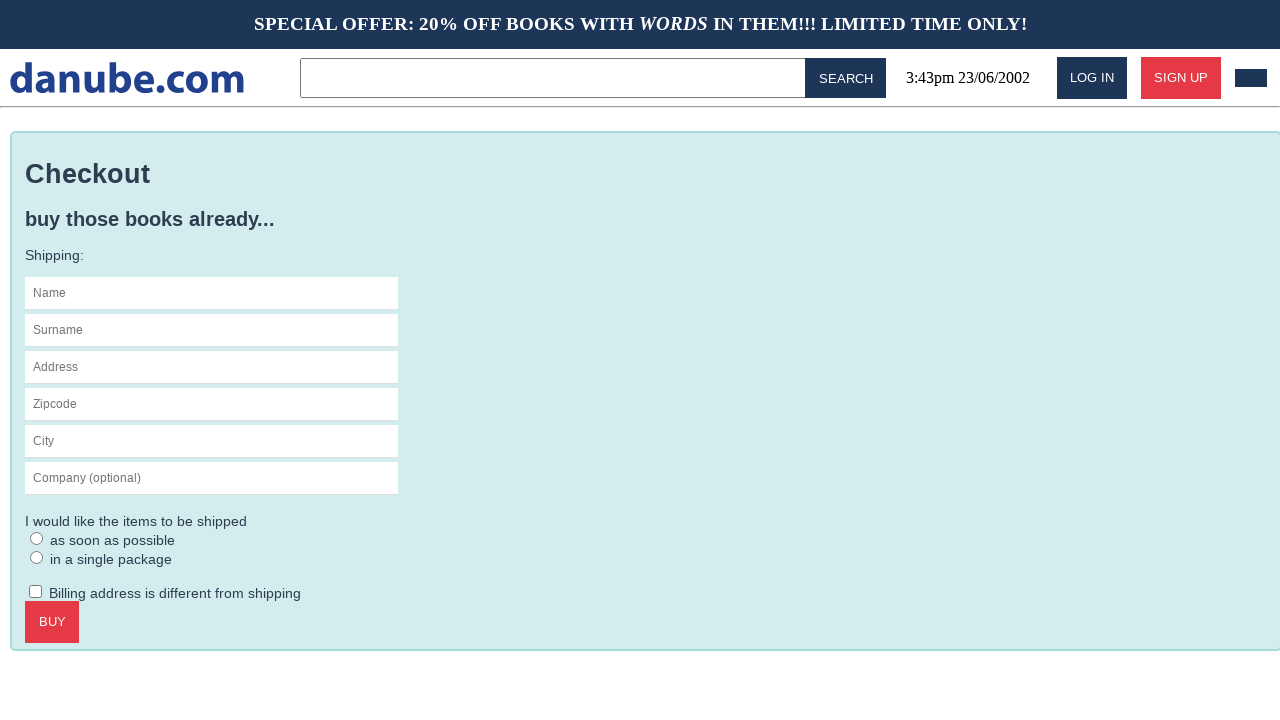

Filled name field with 'Max' on #s-name
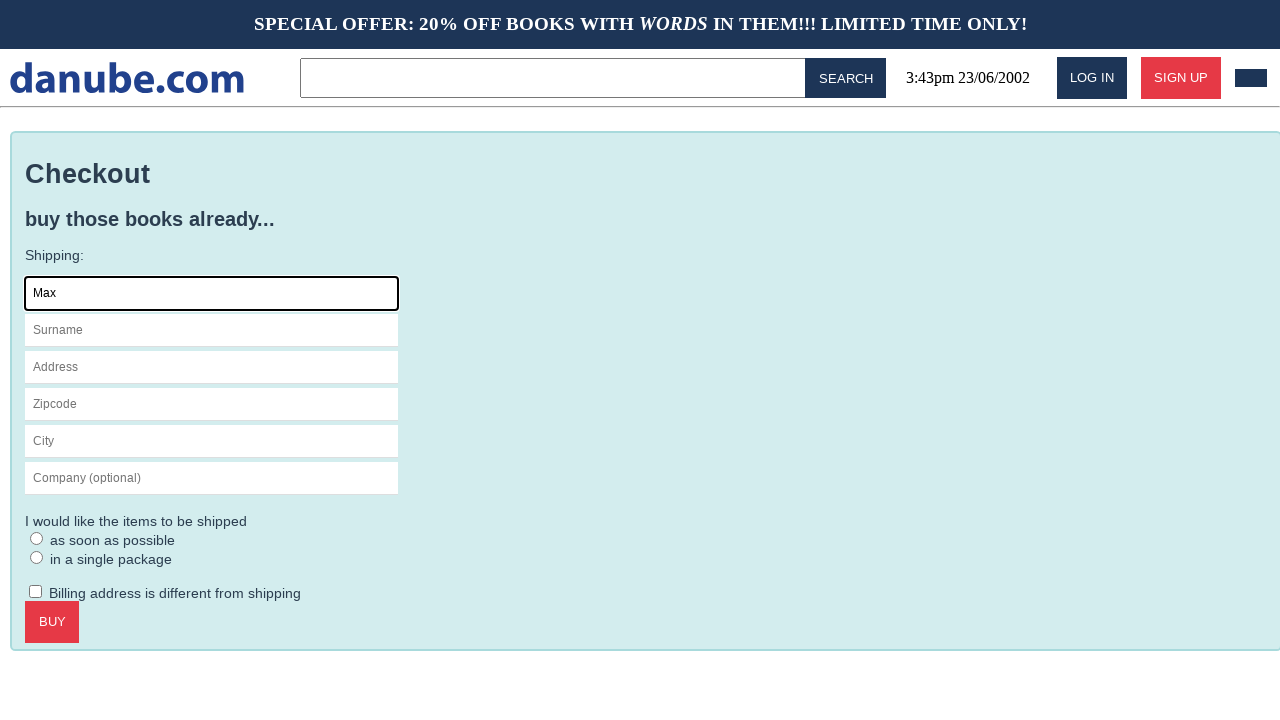

Filled surname field with 'Mustermann' on internal:attr=[placeholder="Surname"i]
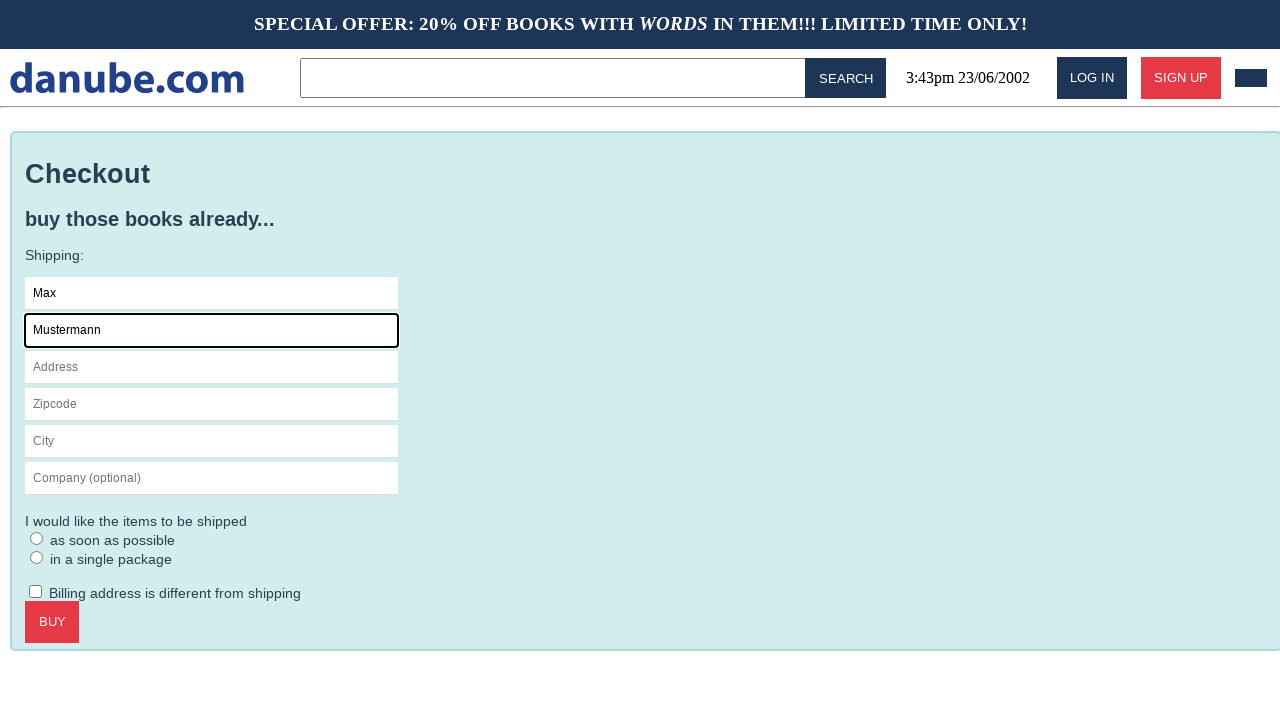

Filled address field with 'Charlottenstr. 57' on internal:attr=[placeholder="Address"i]
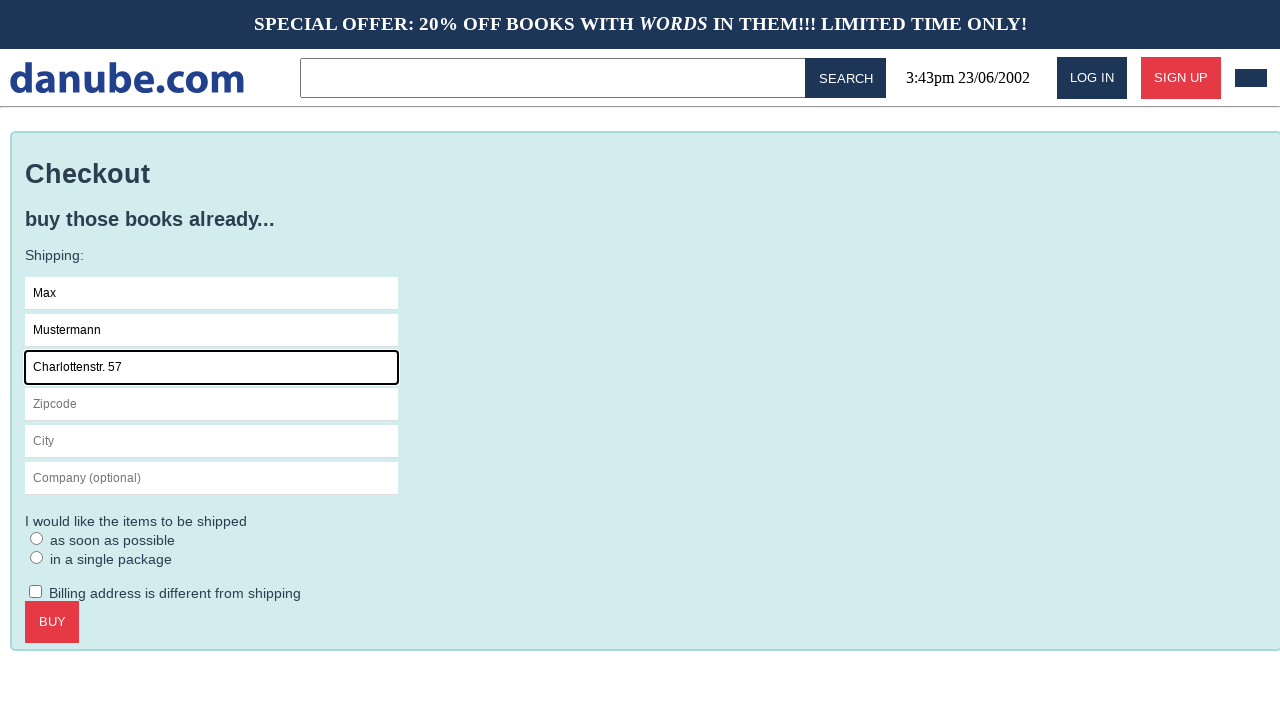

Filled zipcode field with '10117' on internal:attr=[placeholder="Zipcode"i]
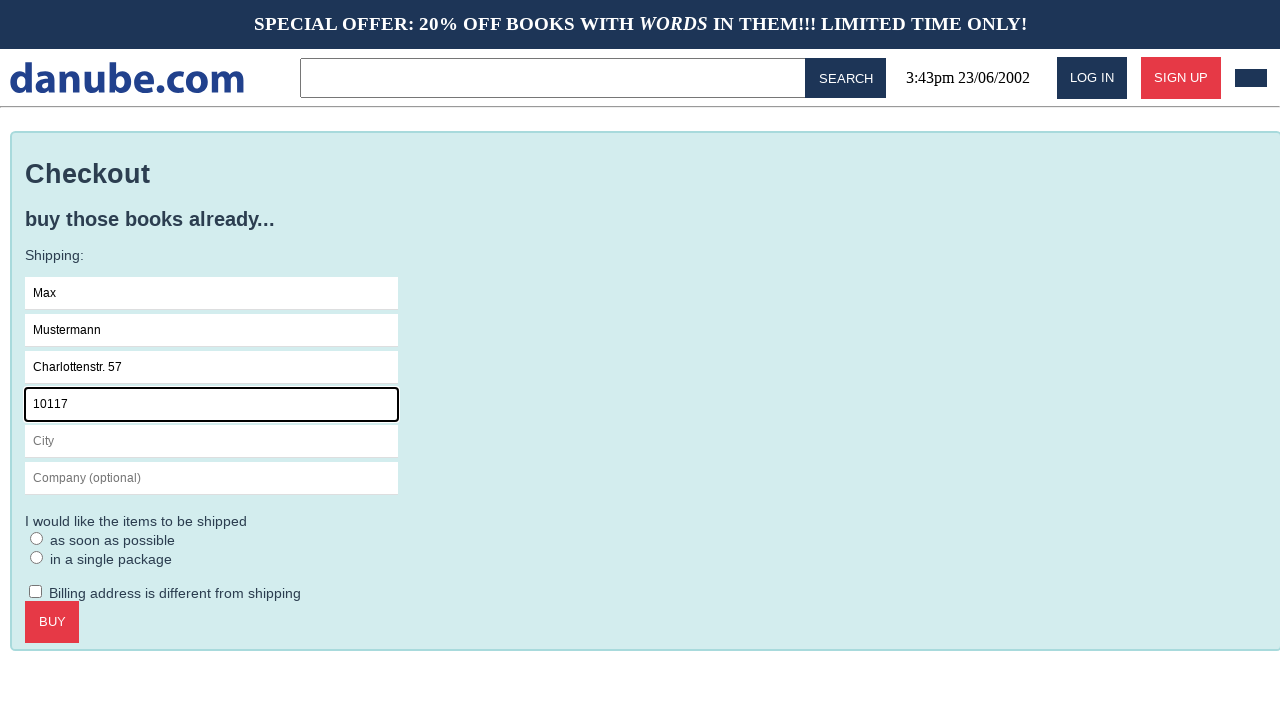

Filled city field with 'Berlin' on internal:attr=[placeholder="City"i]
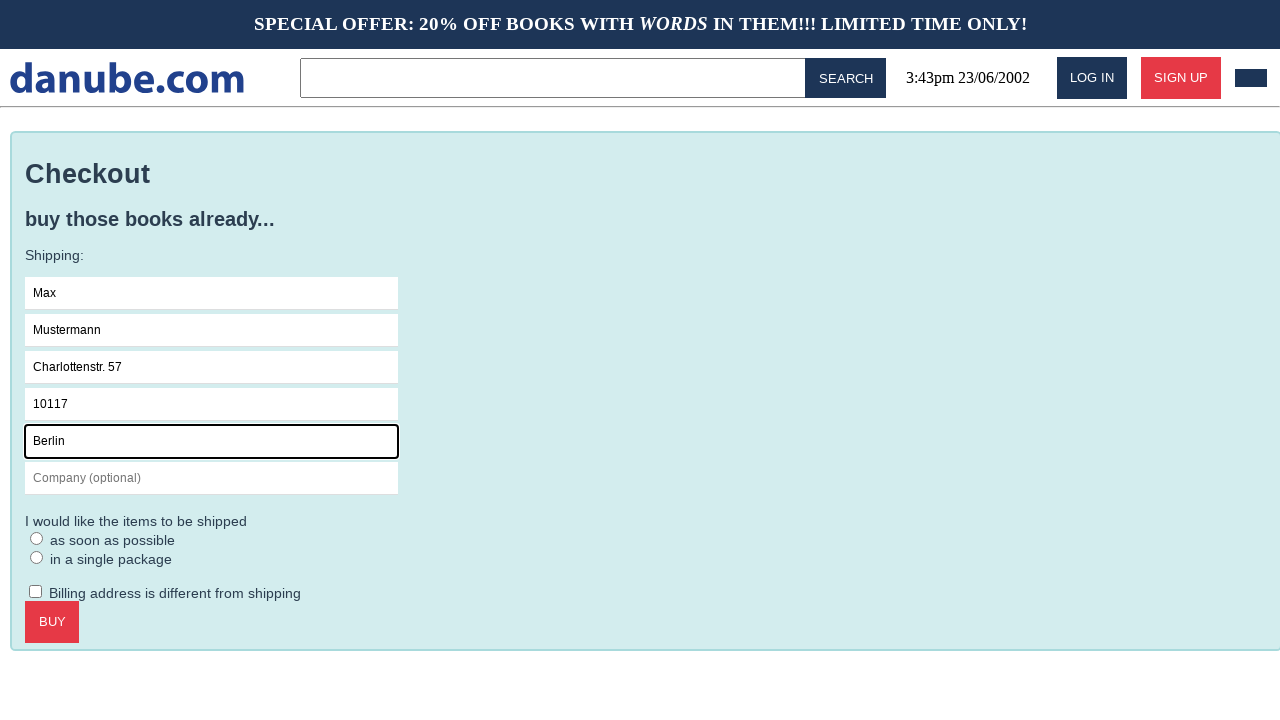

Filled company field with 'Firma GmbH' on internal:attr=[placeholder="Company (optional)"i]
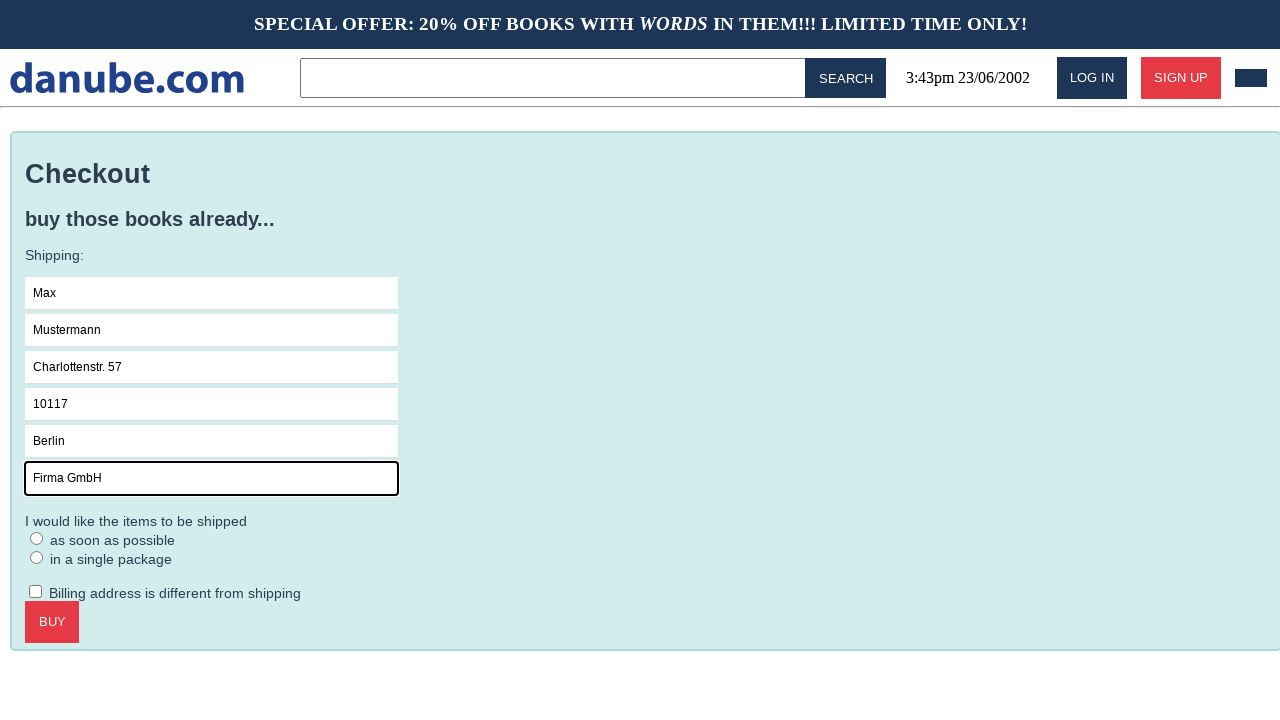

Selected 'as soon as possible' shipping option at (37, 538) on internal:label="as soon as possible"i
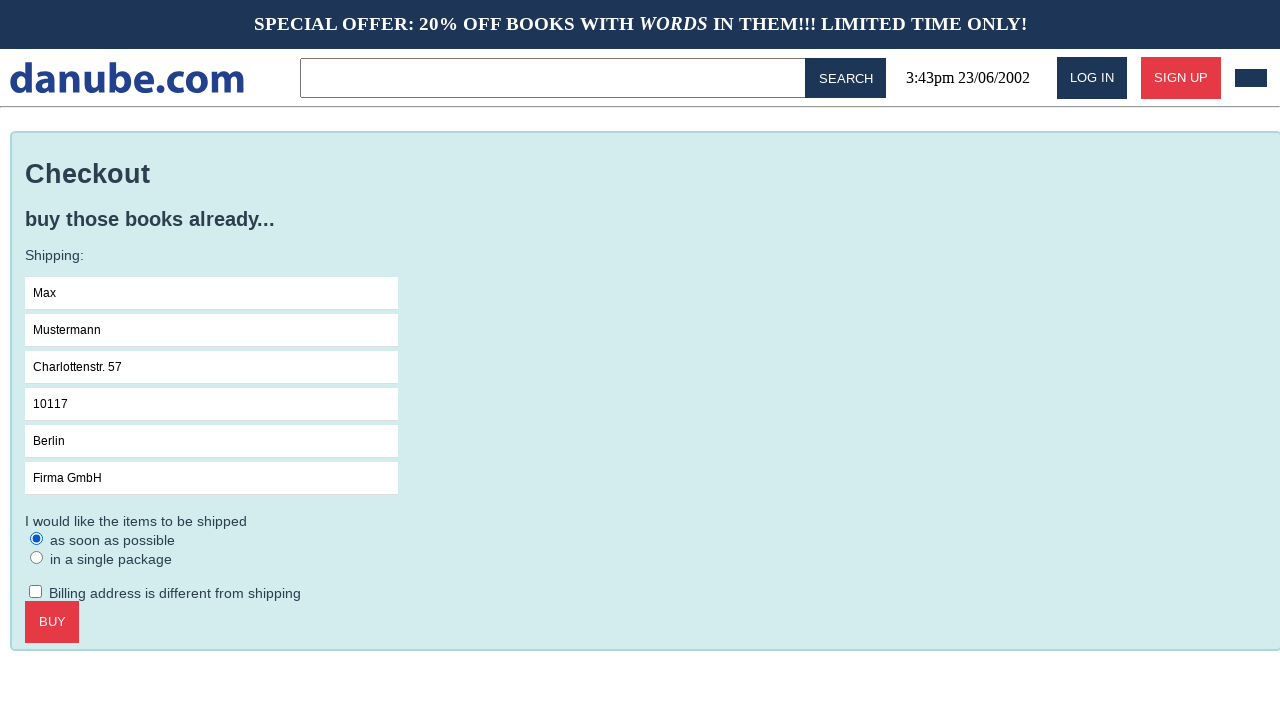

Clicked 'Buy' button to complete purchase at (52, 622) on internal:role=button[name="Buy"i]
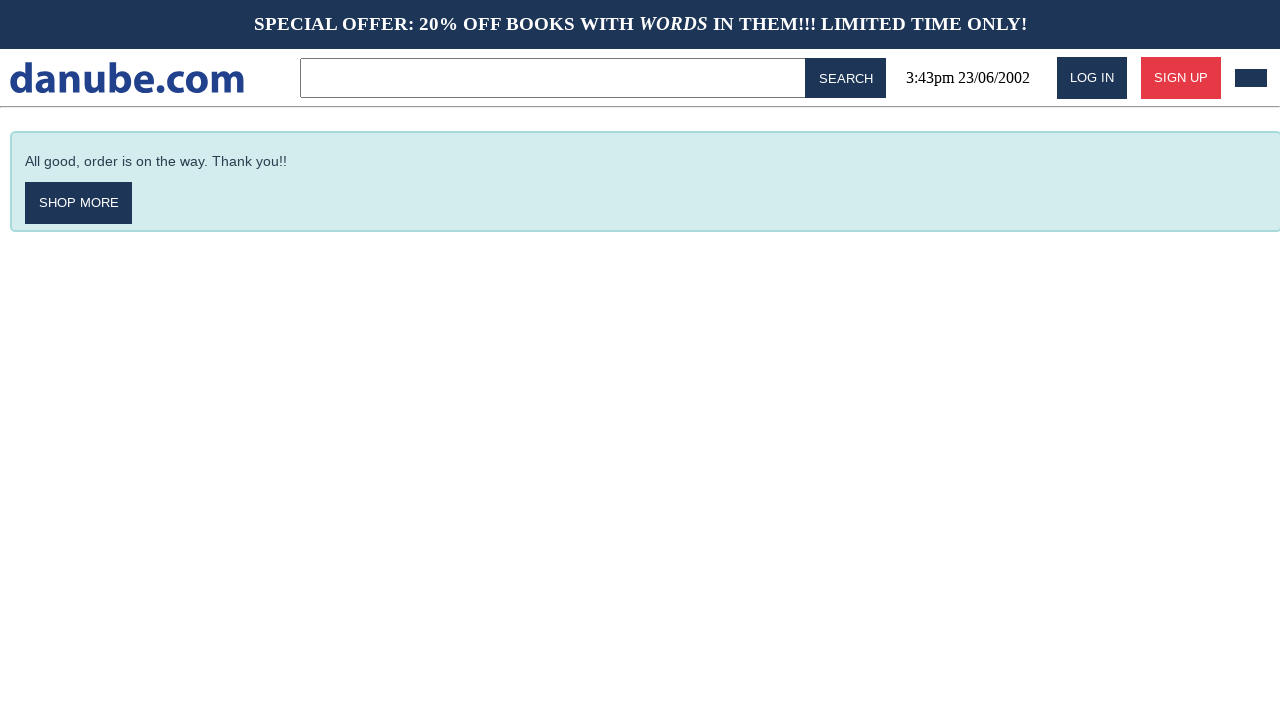

Order confirmation message appeared - checkout flow completed successfully
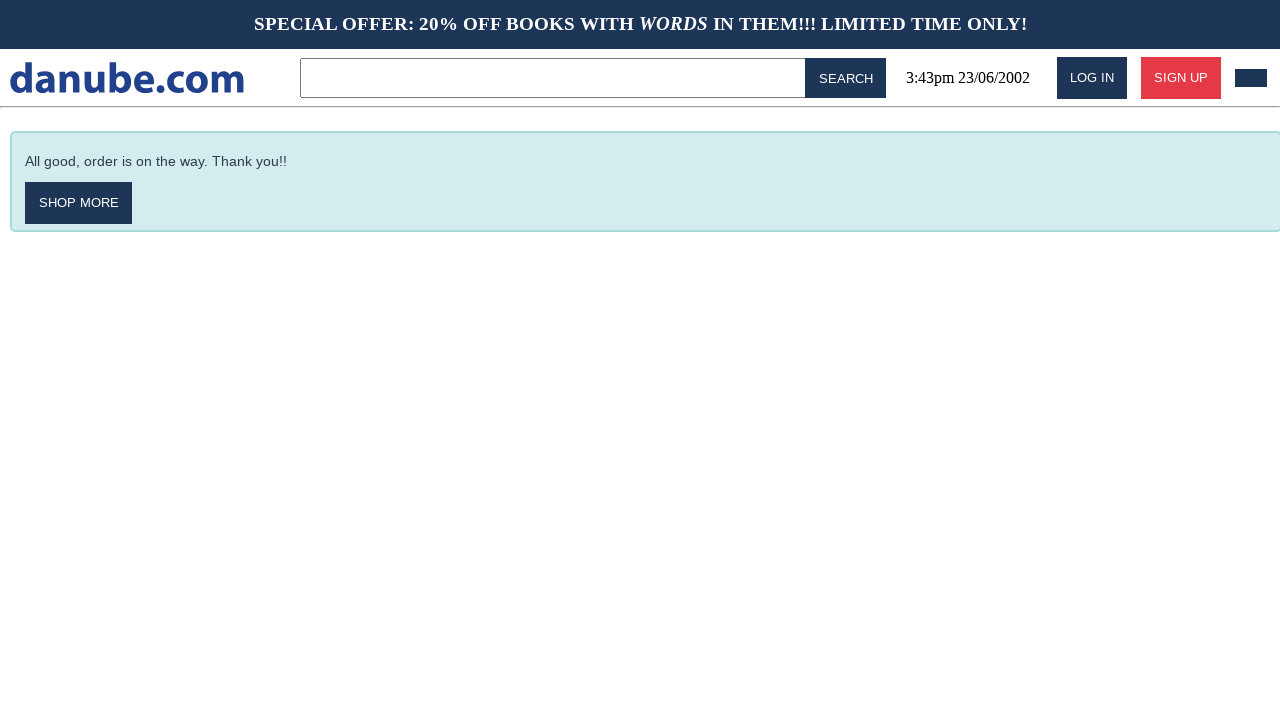

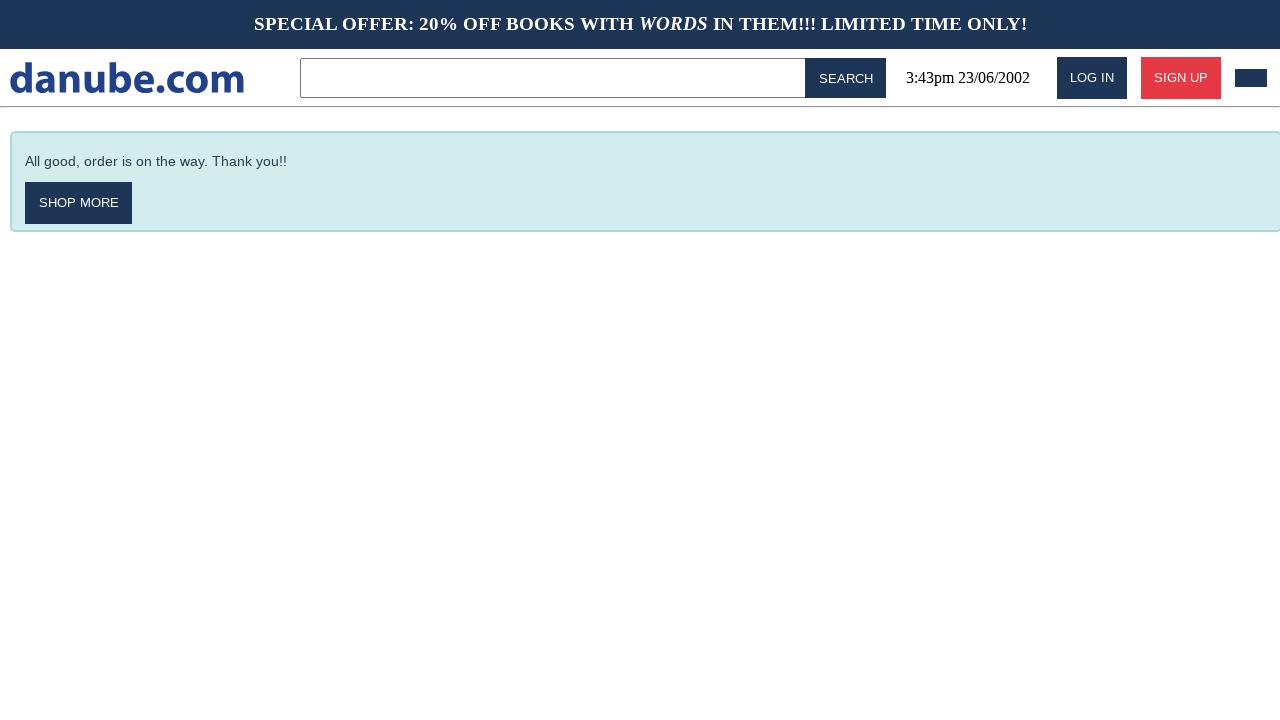